Verifies the "Remember me" label text and "Forgot password" link text and href attribute on the NextBaseCRM login page without performing any authentication.

Starting URL: https://login1.nextbasecrm.com/

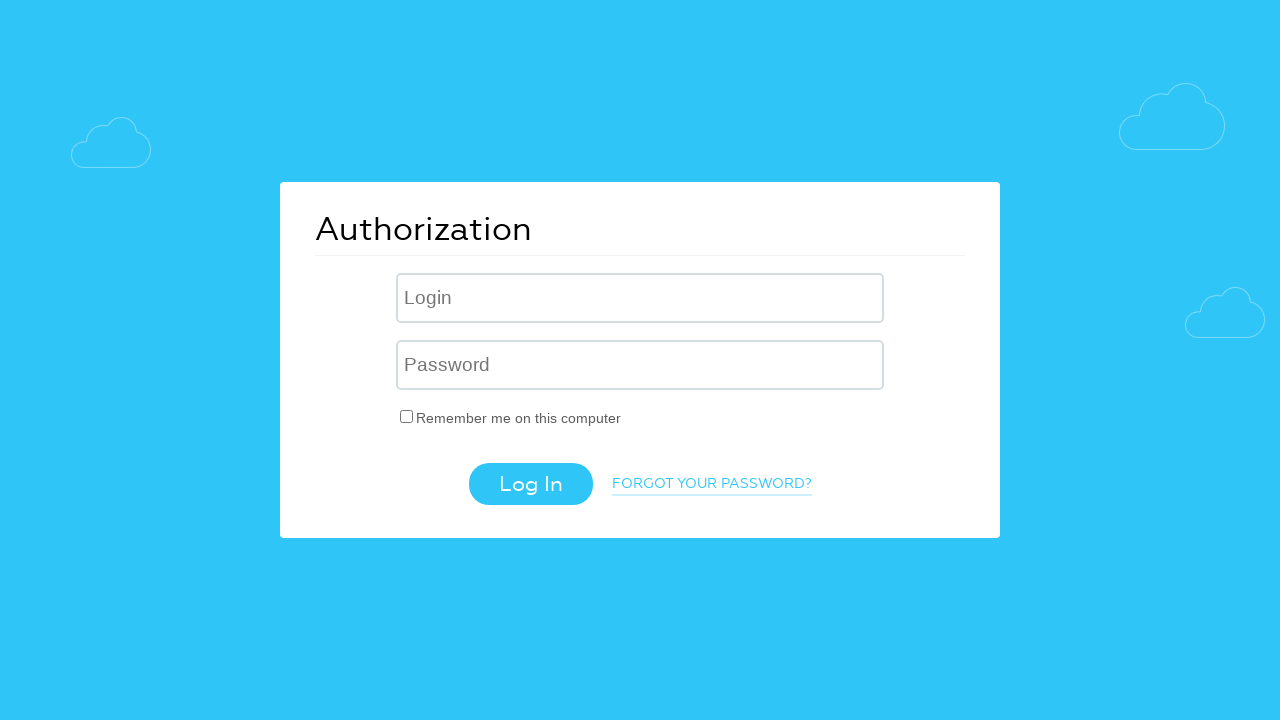

Waited for page to reach domcontentloaded state
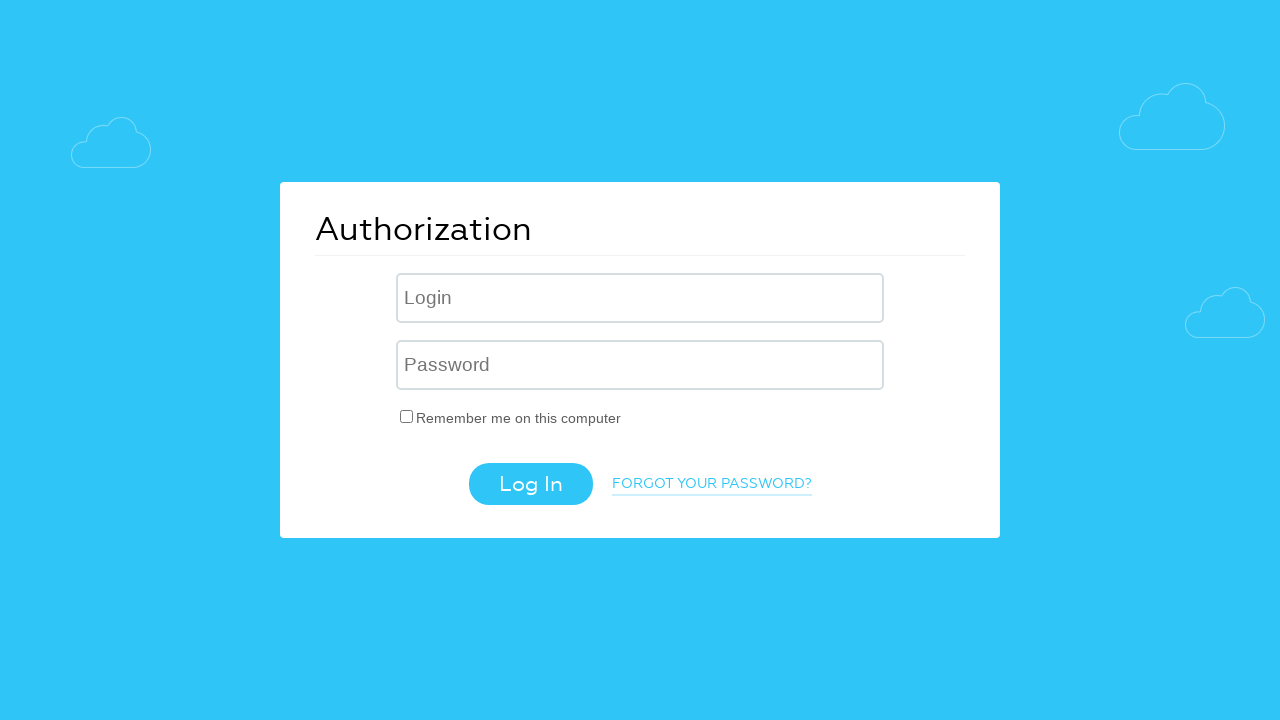

Located 'Remember me' label element
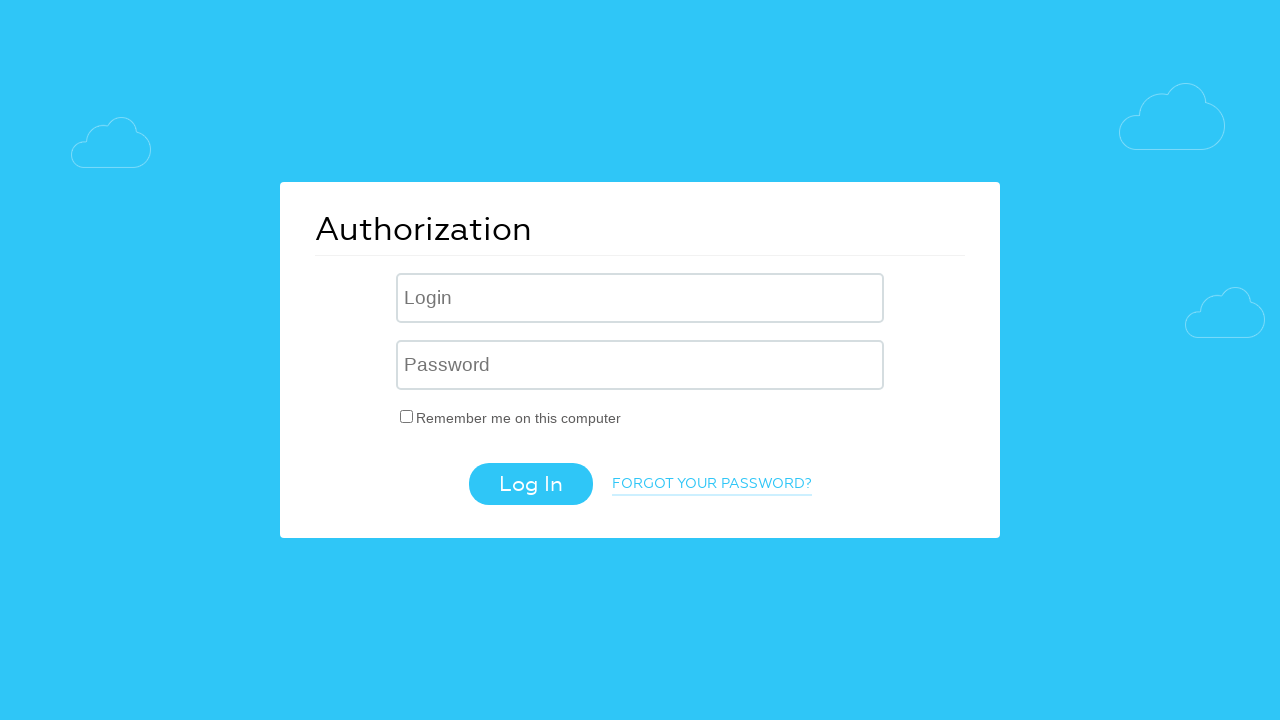

'Remember me' label became visible
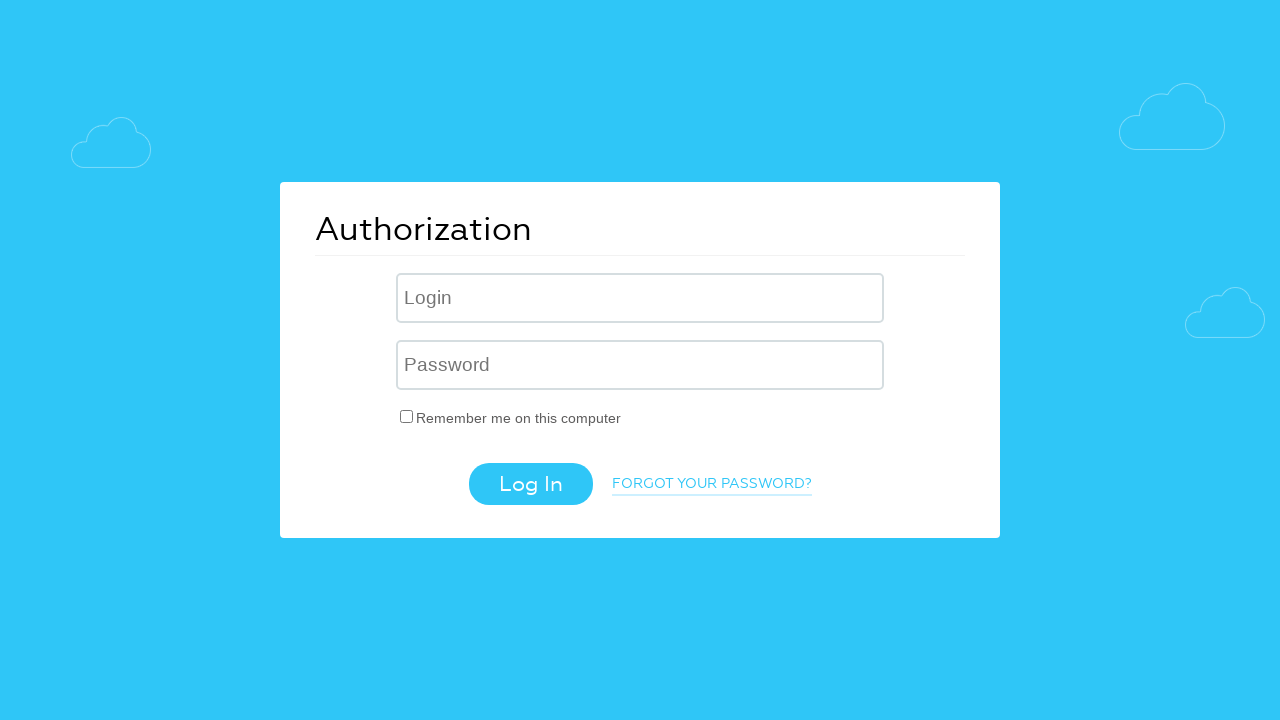

Verified 'Remember me' label text matches 'Remember me on this computer'
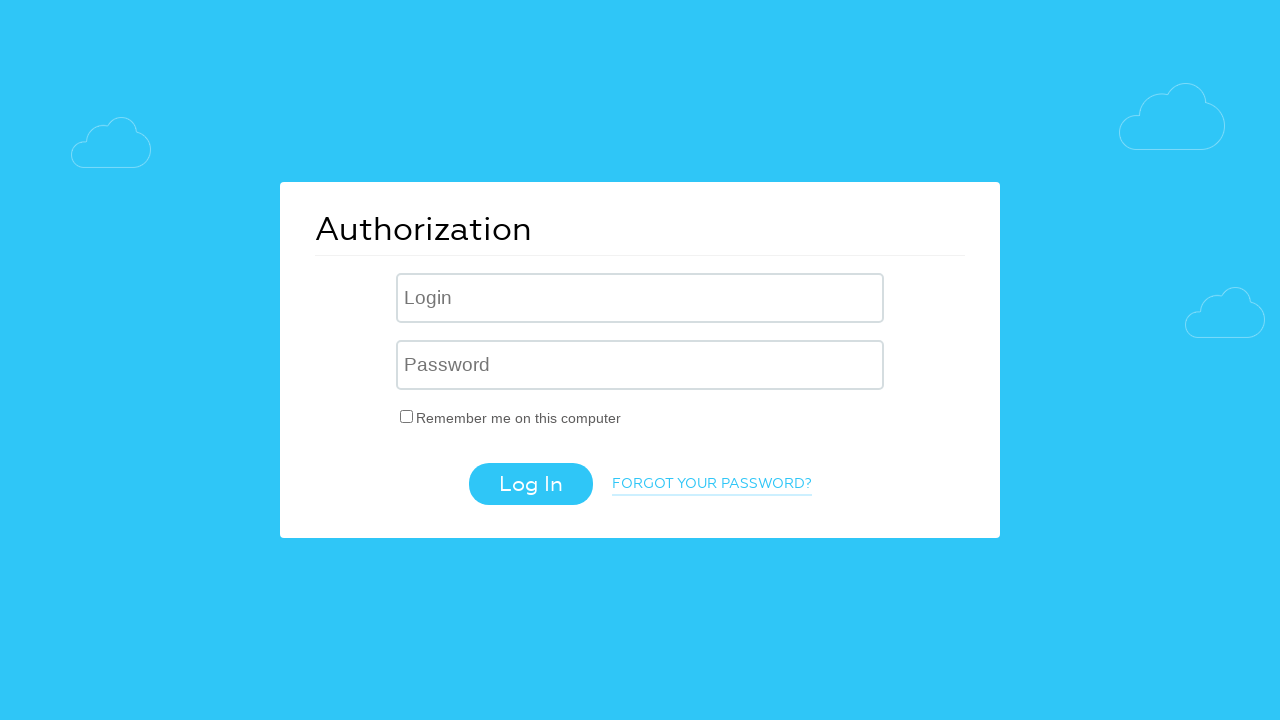

Located 'Forgot password' link element
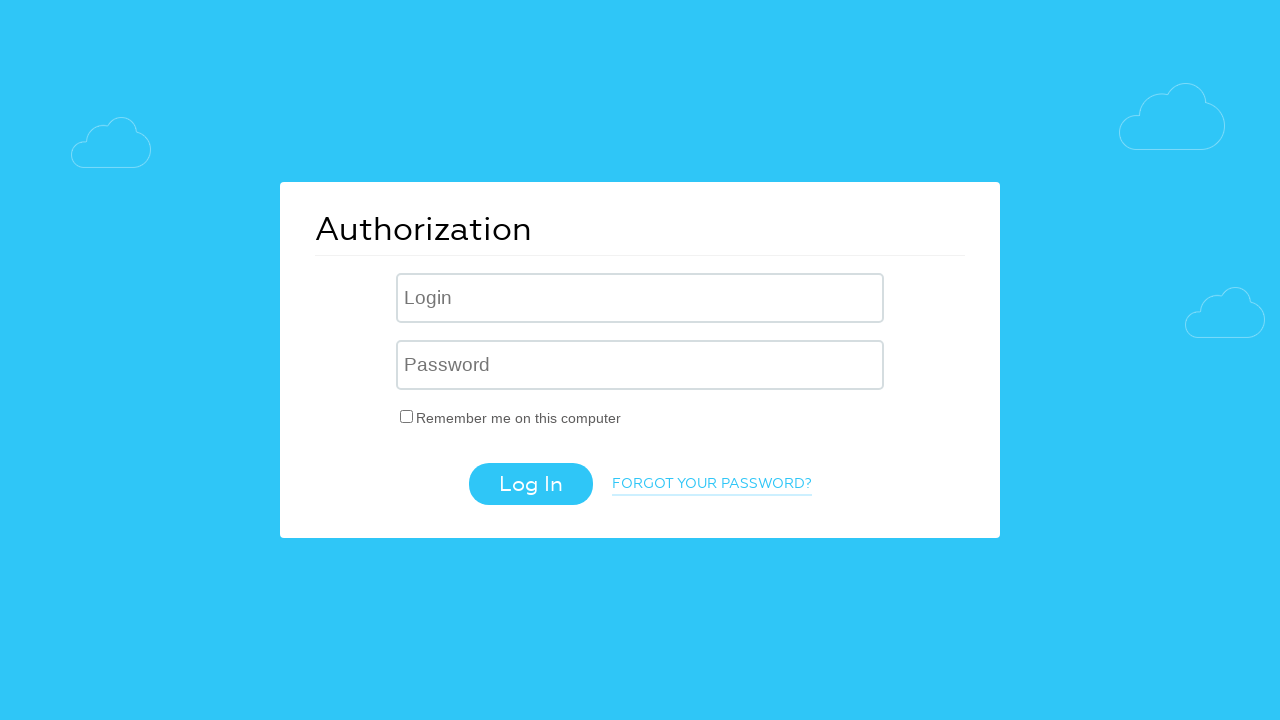

'Forgot password' link became visible
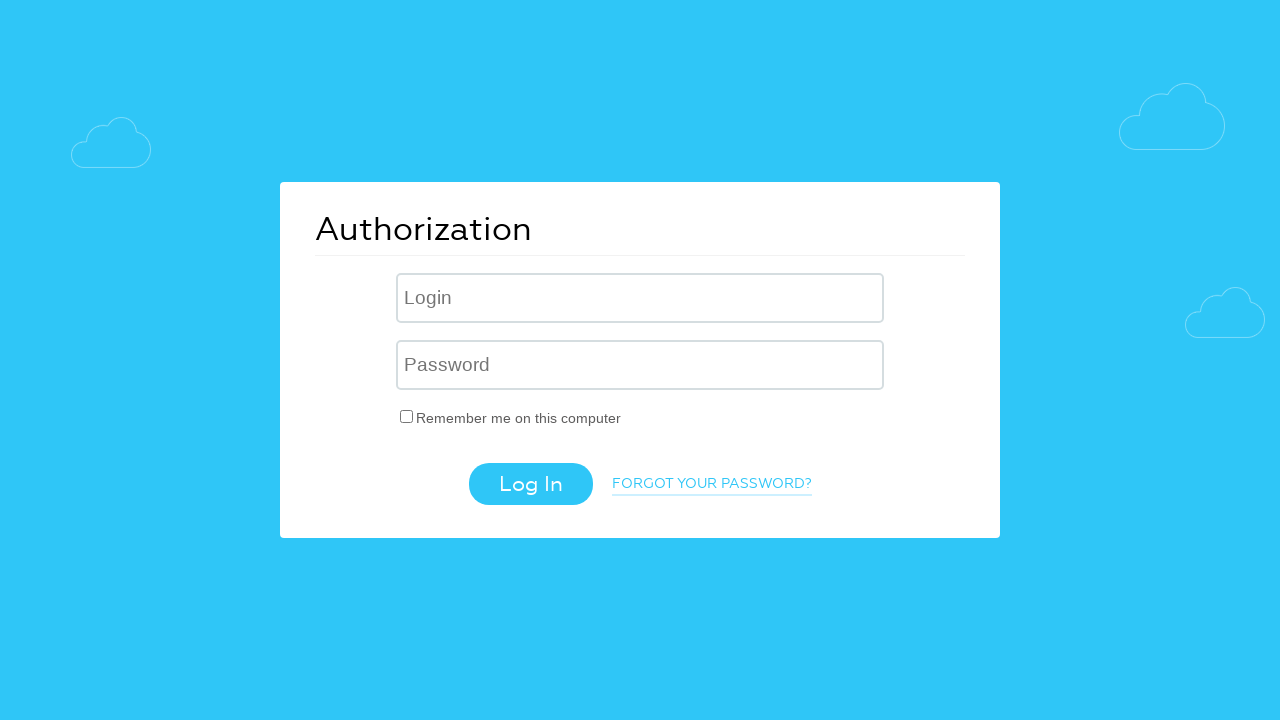

Verified 'Forgot password' link text matches 'Forgot your password?'
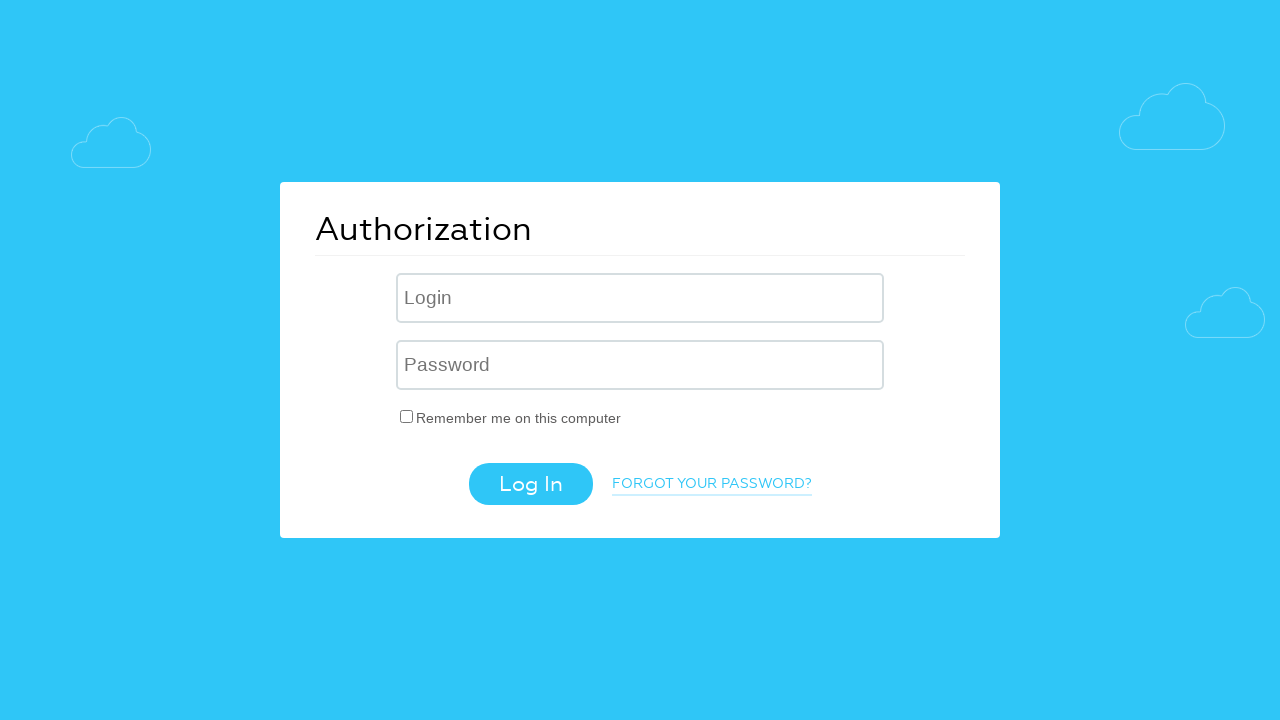

Retrieved href attribute from 'Forgot password' link
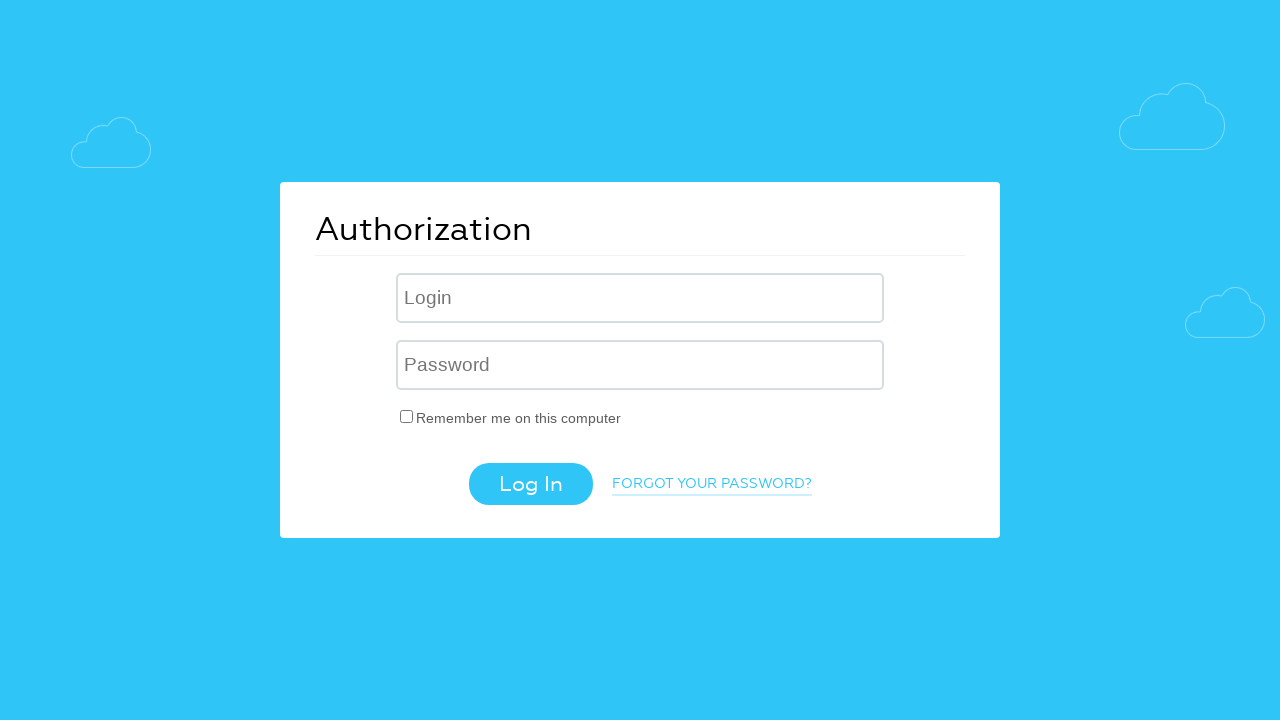

Verified 'Forgot password' href attribute contains 'forgot_password=yes'
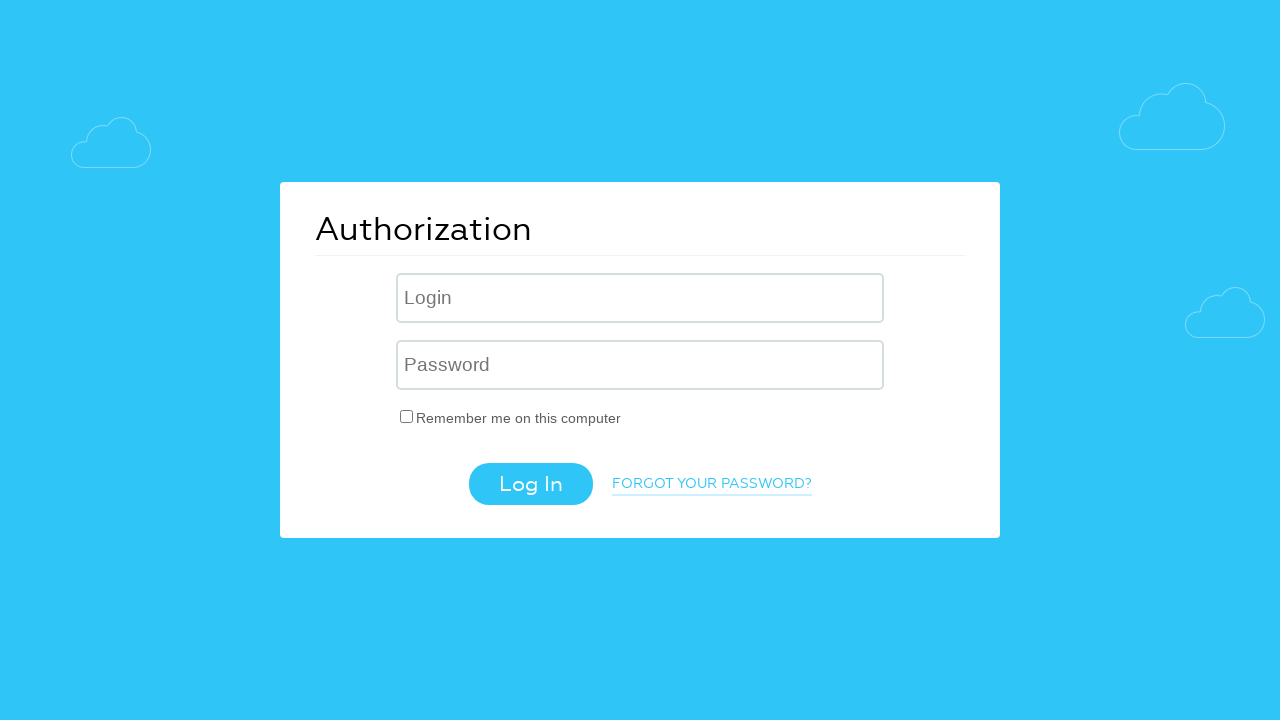

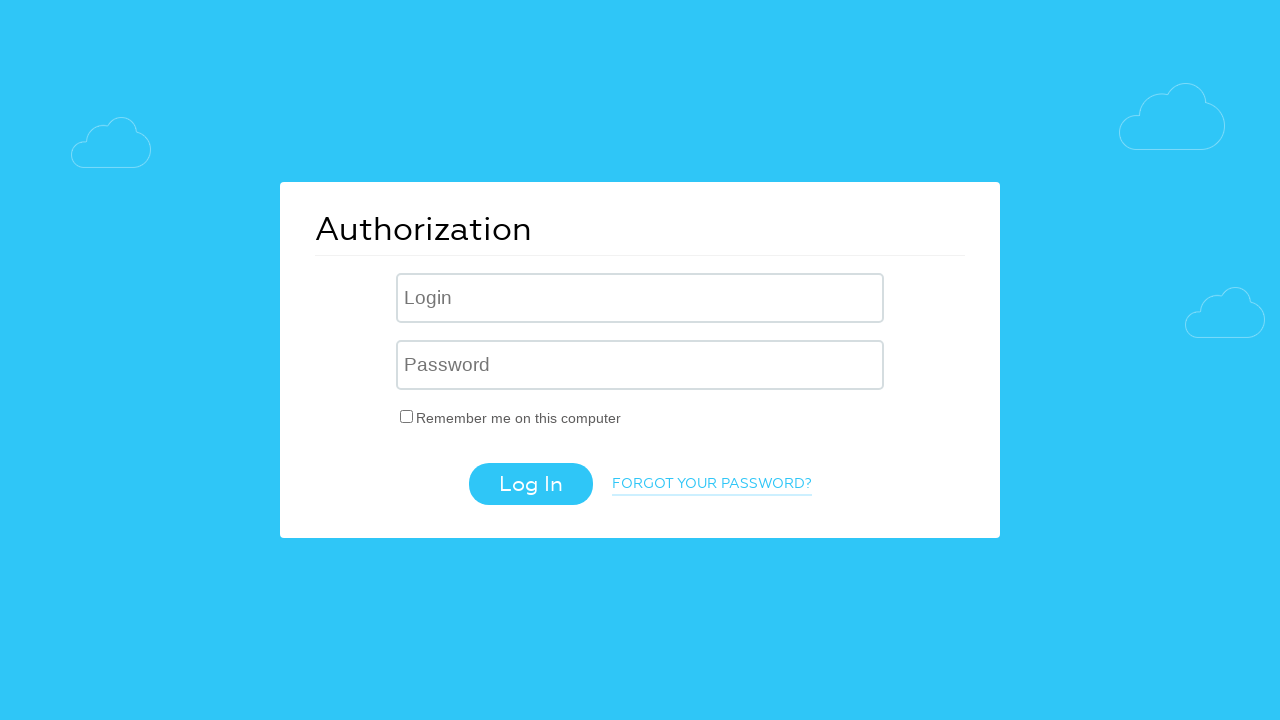